Tests file download functionality by navigating to a download page and clicking on a file link to initiate the download

Starting URL: https://the-internet.herokuapp.com/download

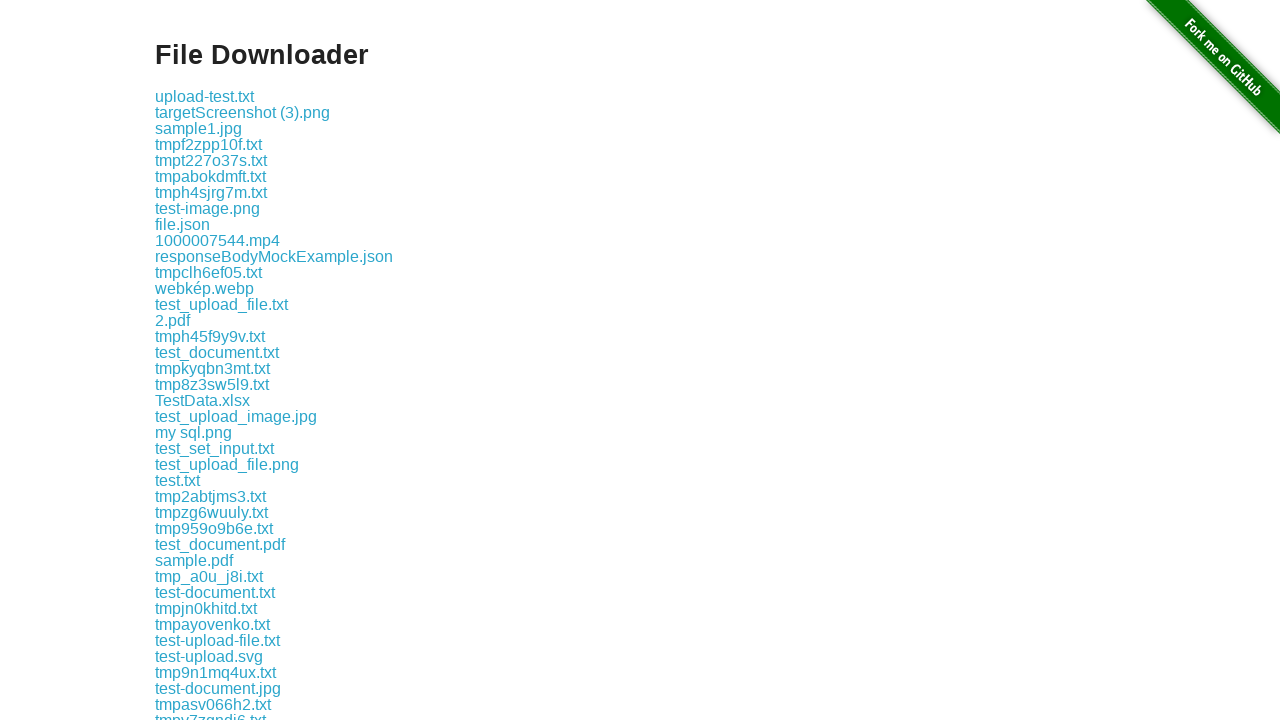

Navigated to download page
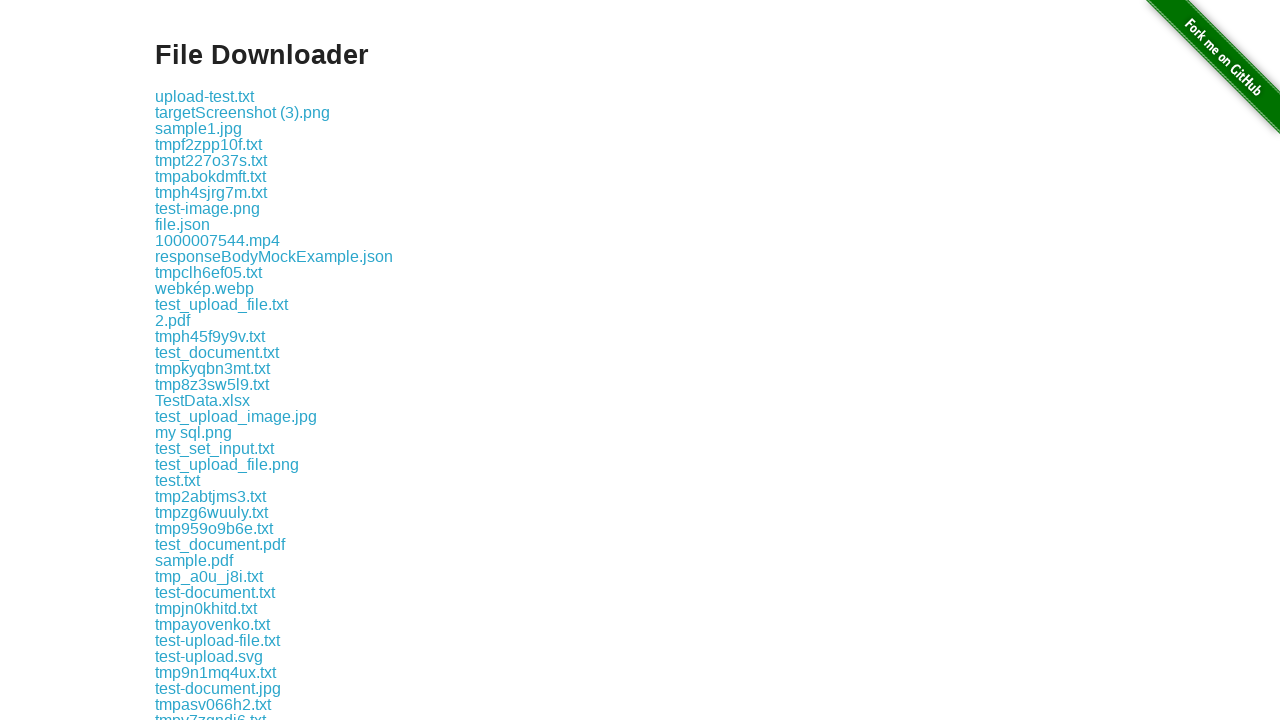

Clicked on test.txt file link to initiate download at (178, 480) on xpath=//*[text()='test.txt']
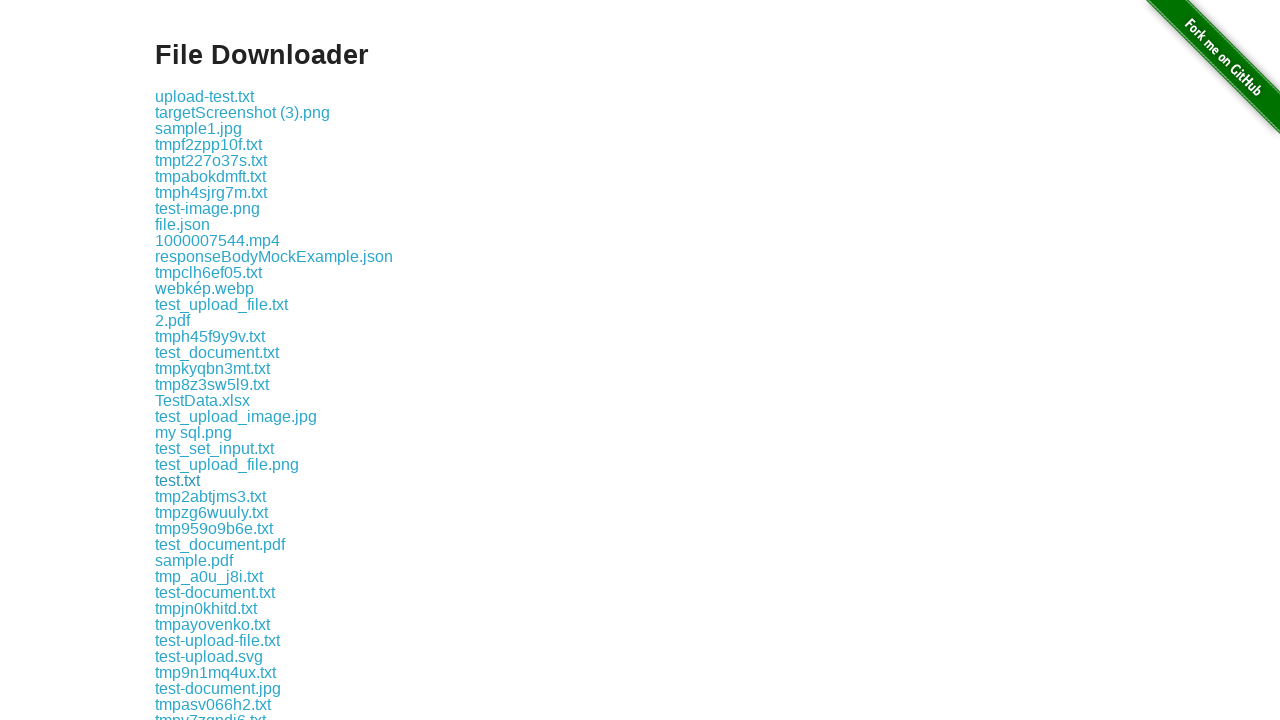

Waited 2 seconds for download to complete
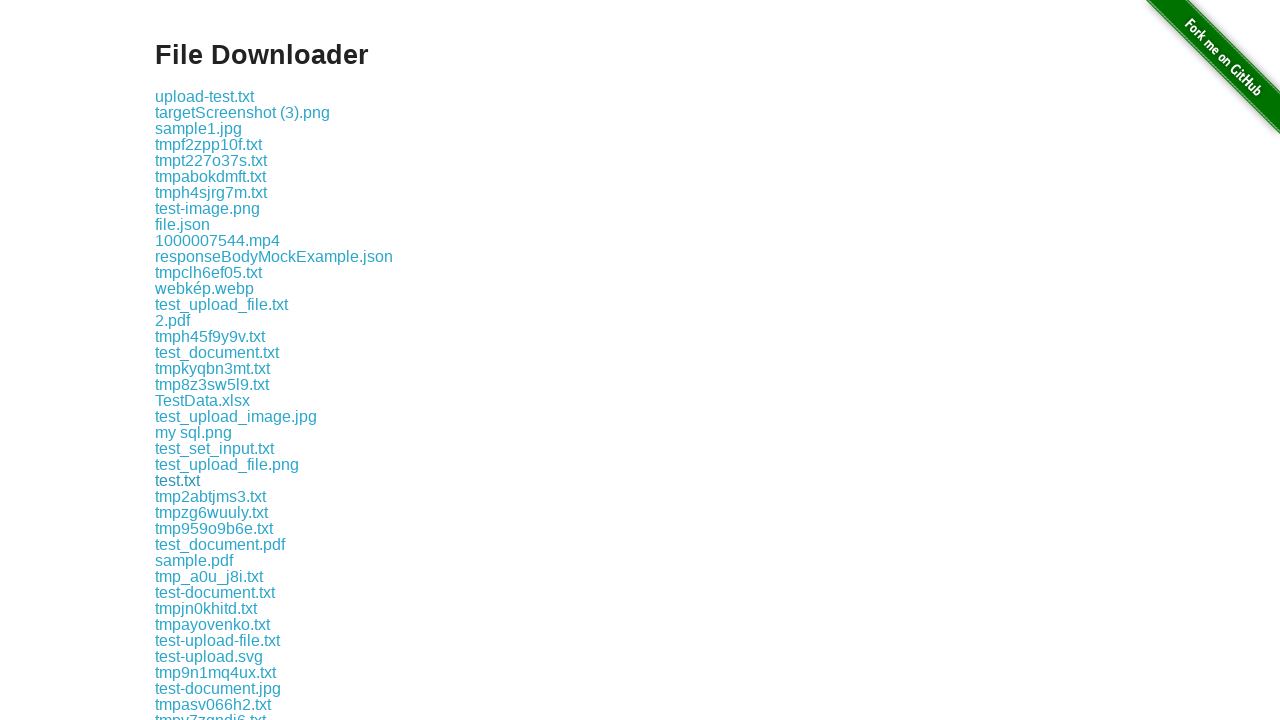

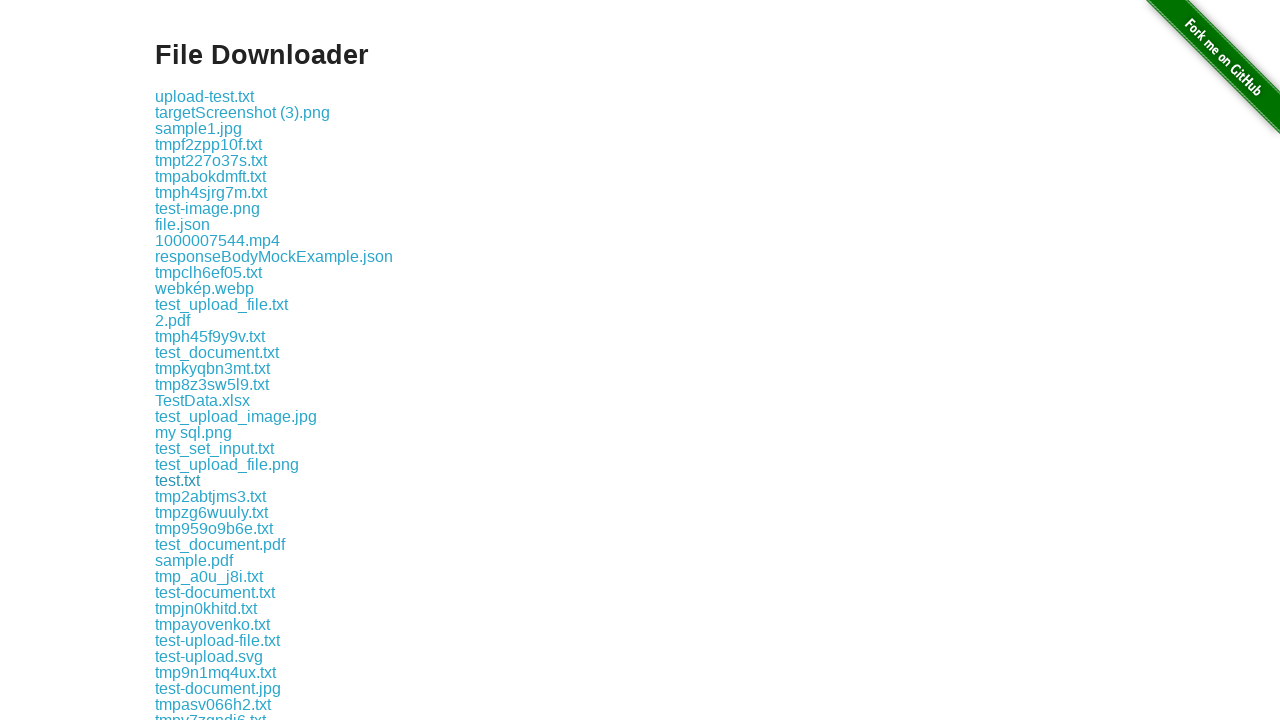